Tests table sorting functionality by navigating to a tables page, verifying the table structure exists, clicking on a column header to sort, and verifying the table updates after sorting.

Starting URL: https://training-support.net/webelements/tables

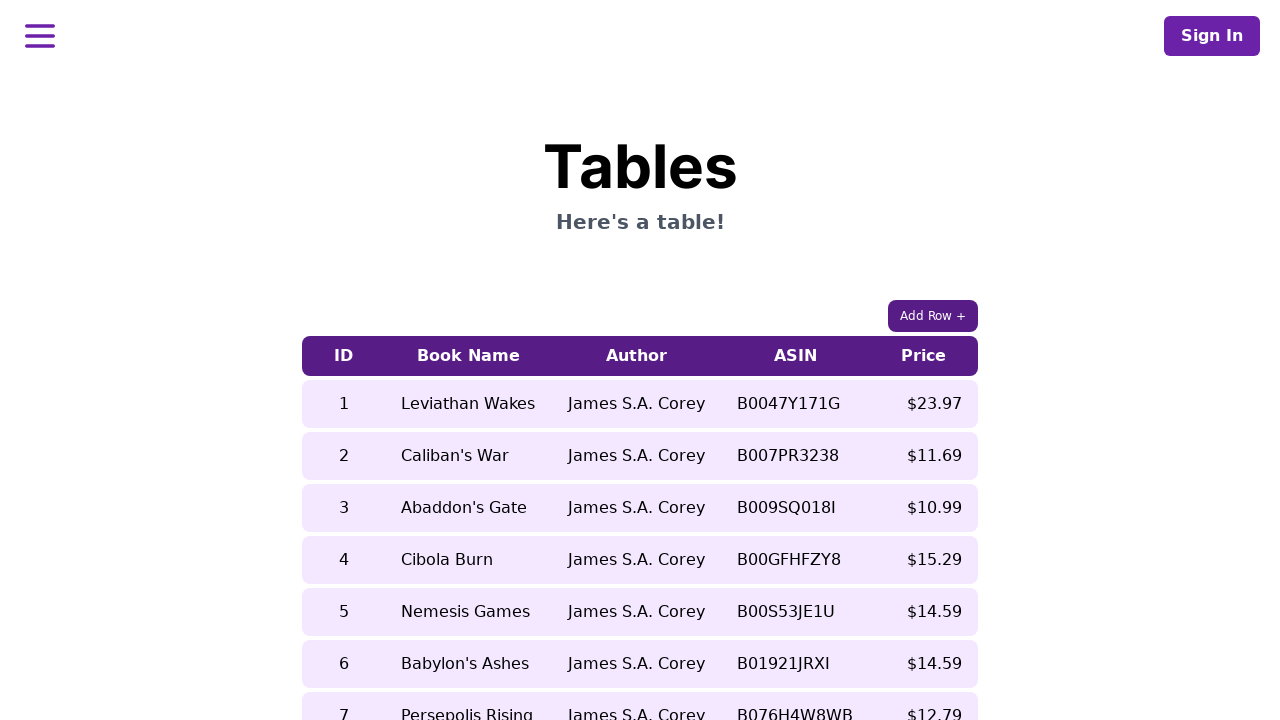

Waited for table with class 'table-auto' to be visible
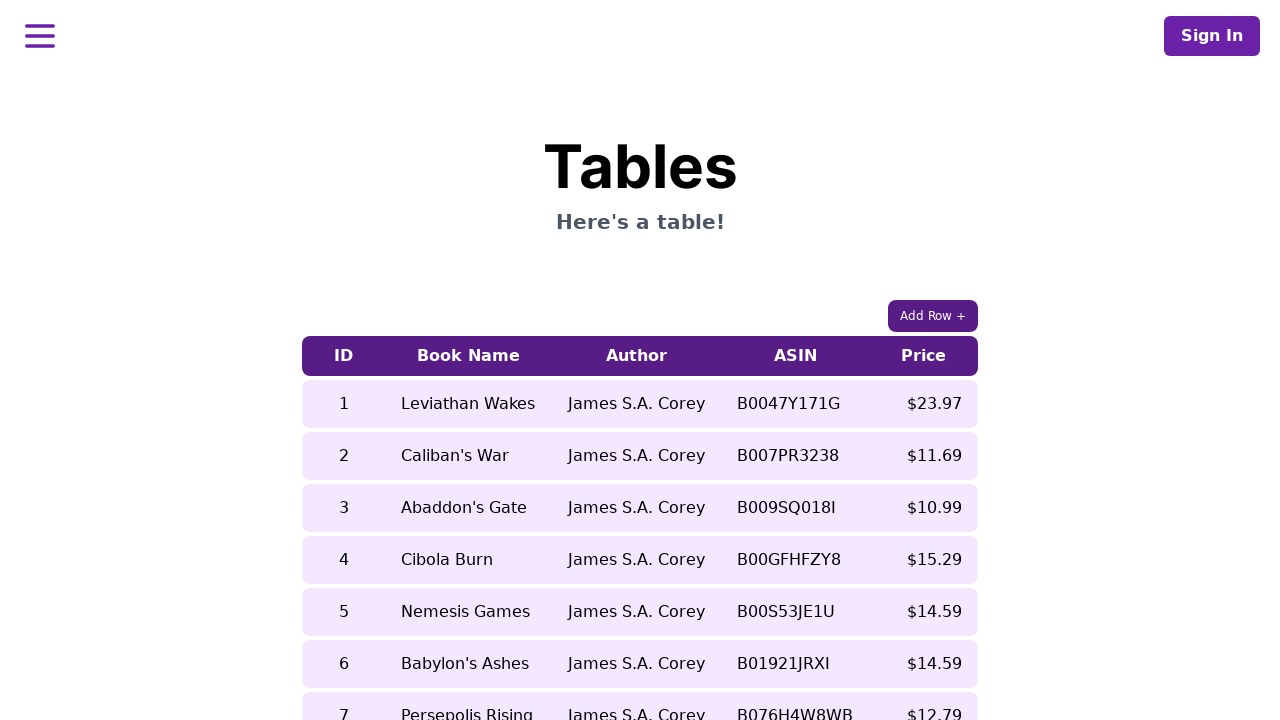

Verified table column headers exist
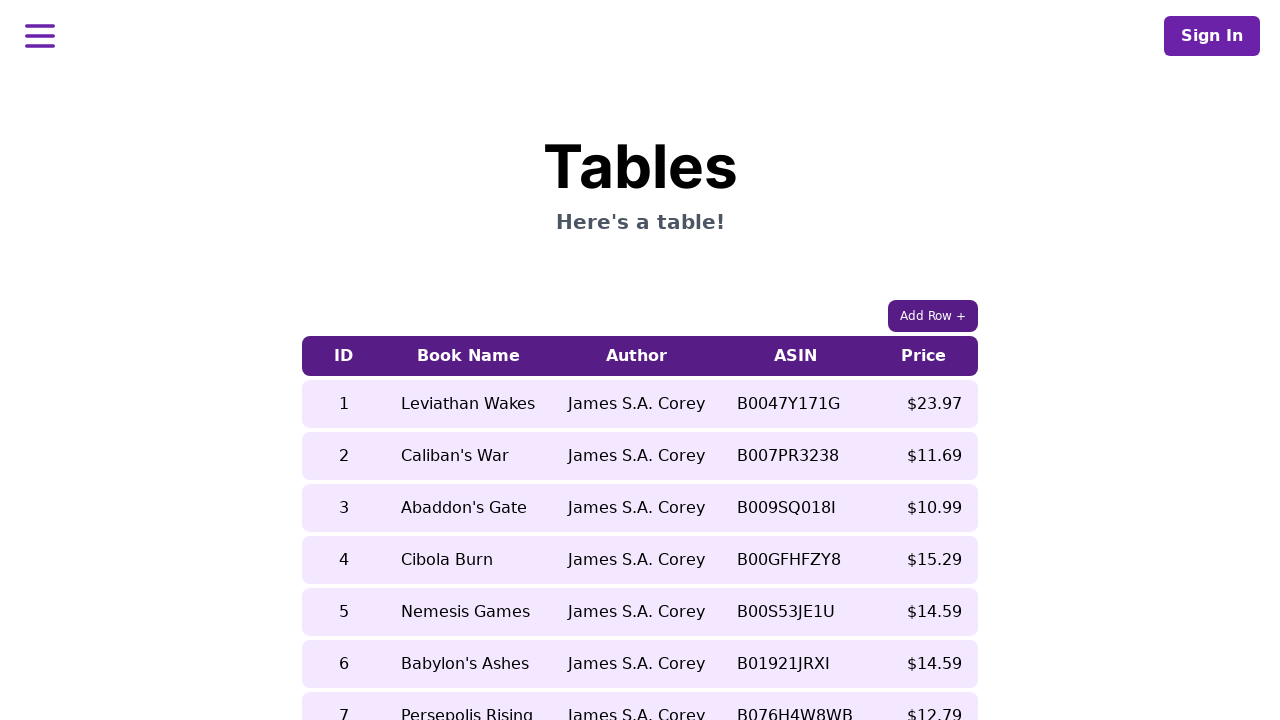

Verified table body rows exist
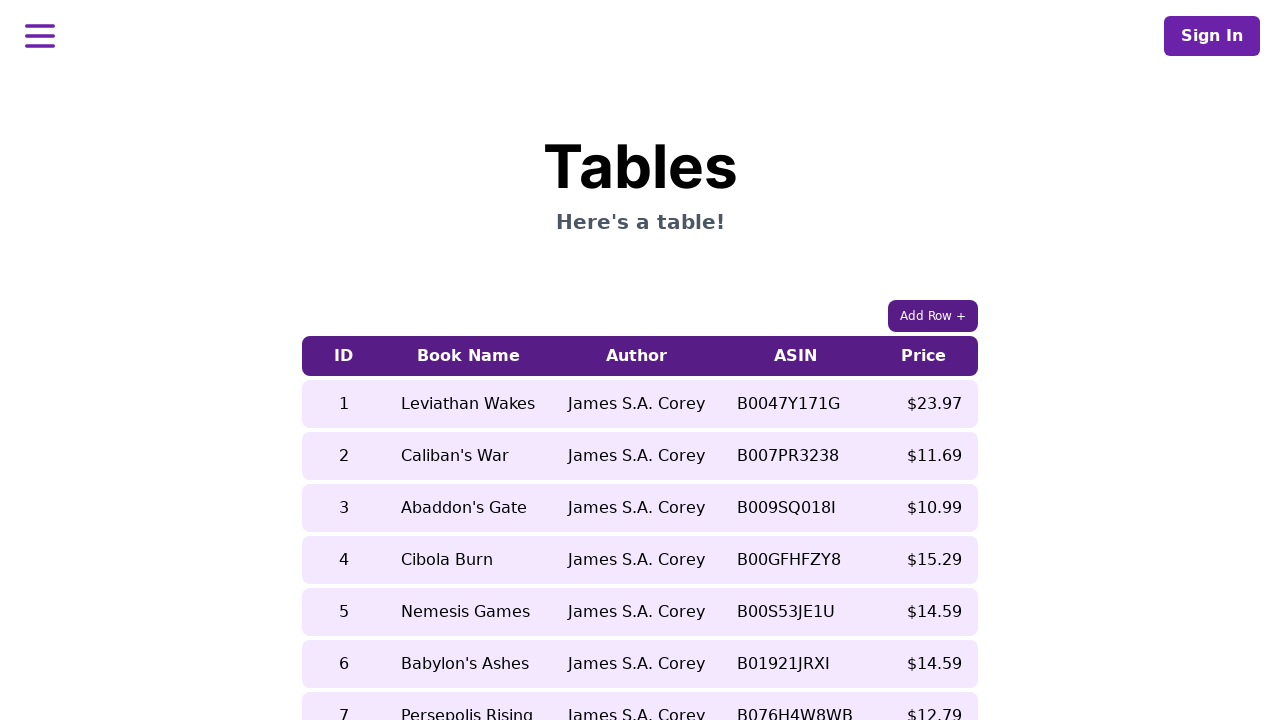

Located book name in 5th row before sorting
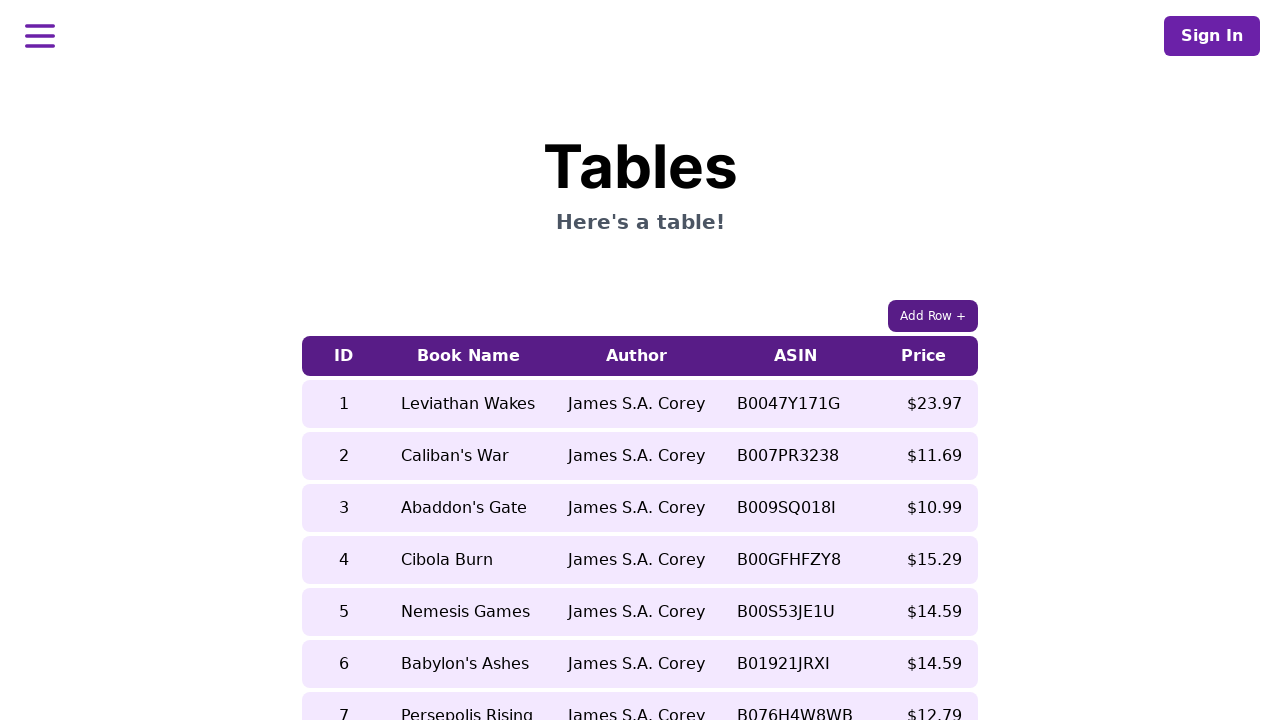

Clicked 5th column header to sort table at (924, 356) on xpath=//table[contains(@class, 'table-auto')]/thead/tr/th[5]
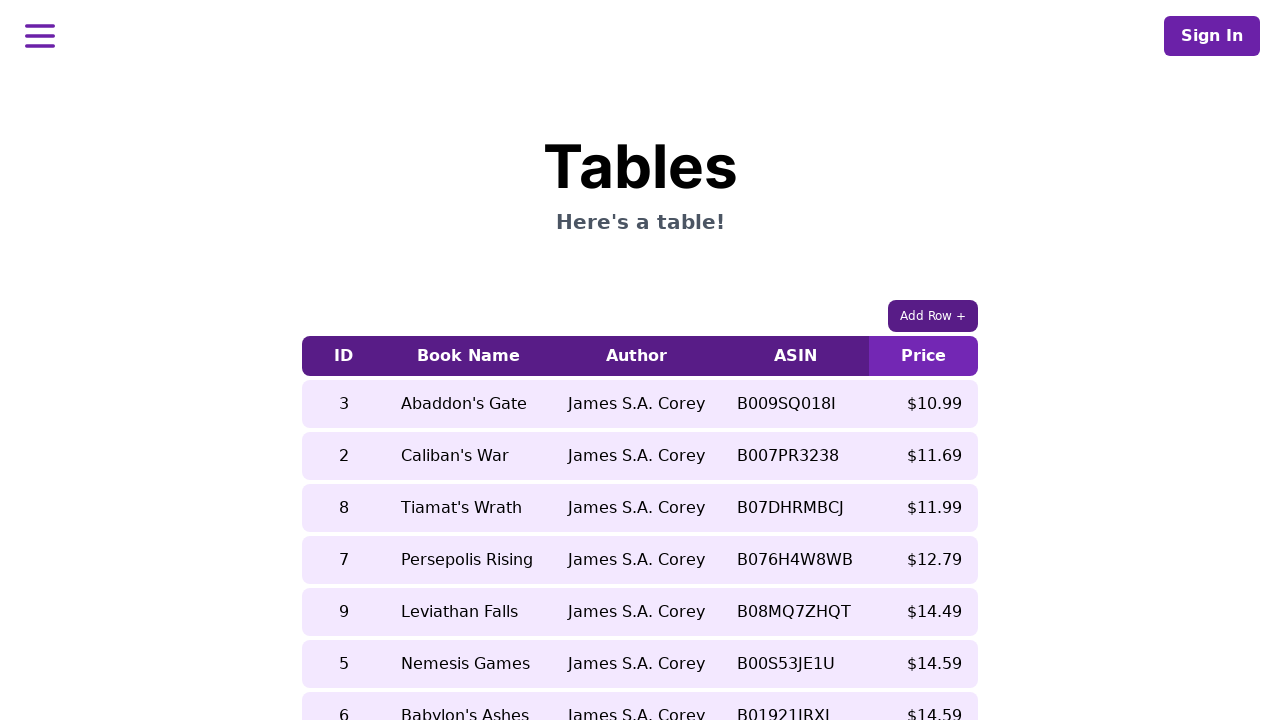

Verified table updated after sorting
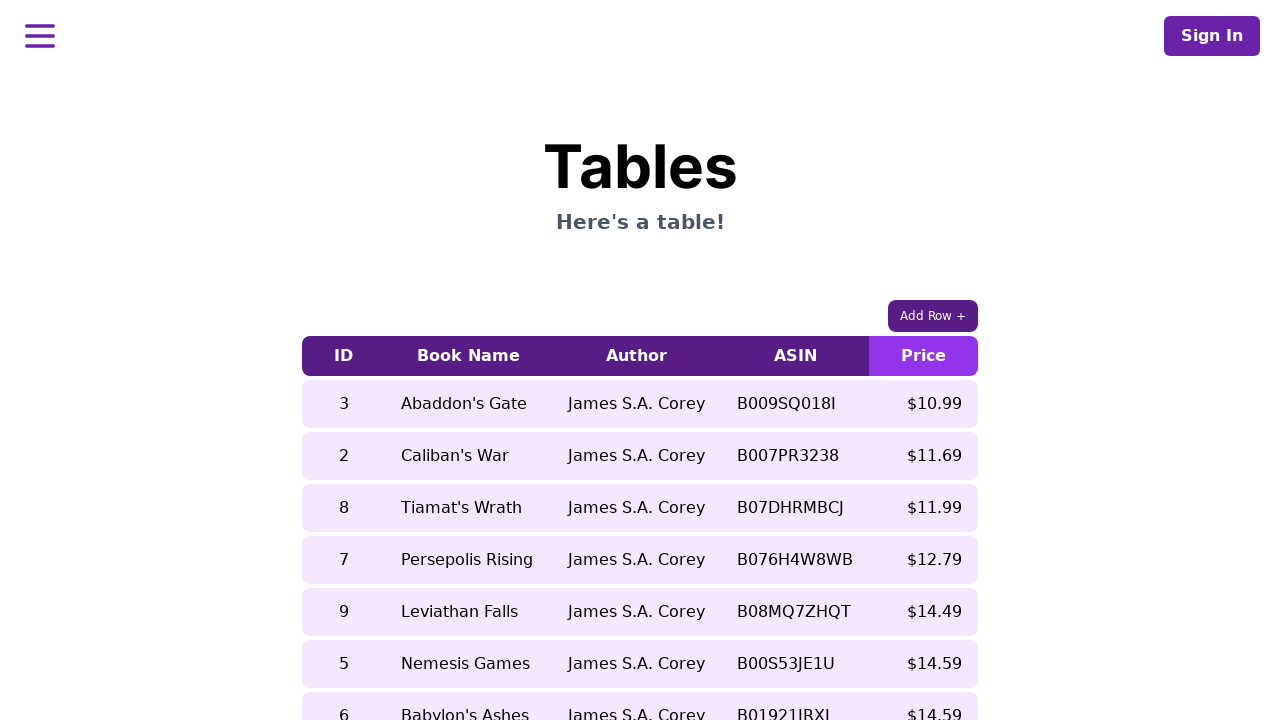

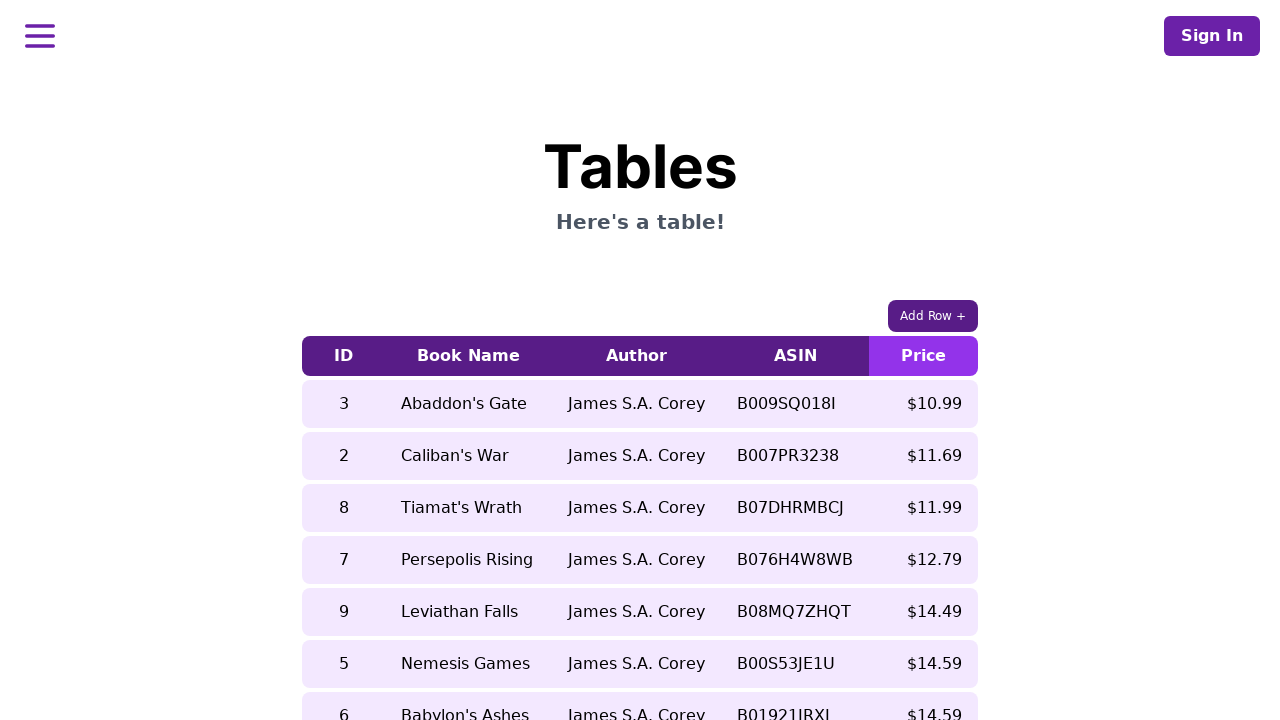